Tests a form submission on DemoQA by filling in user information fields (name, email, addresses) and submitting the form

Starting URL: https://demoqa.com/text-box

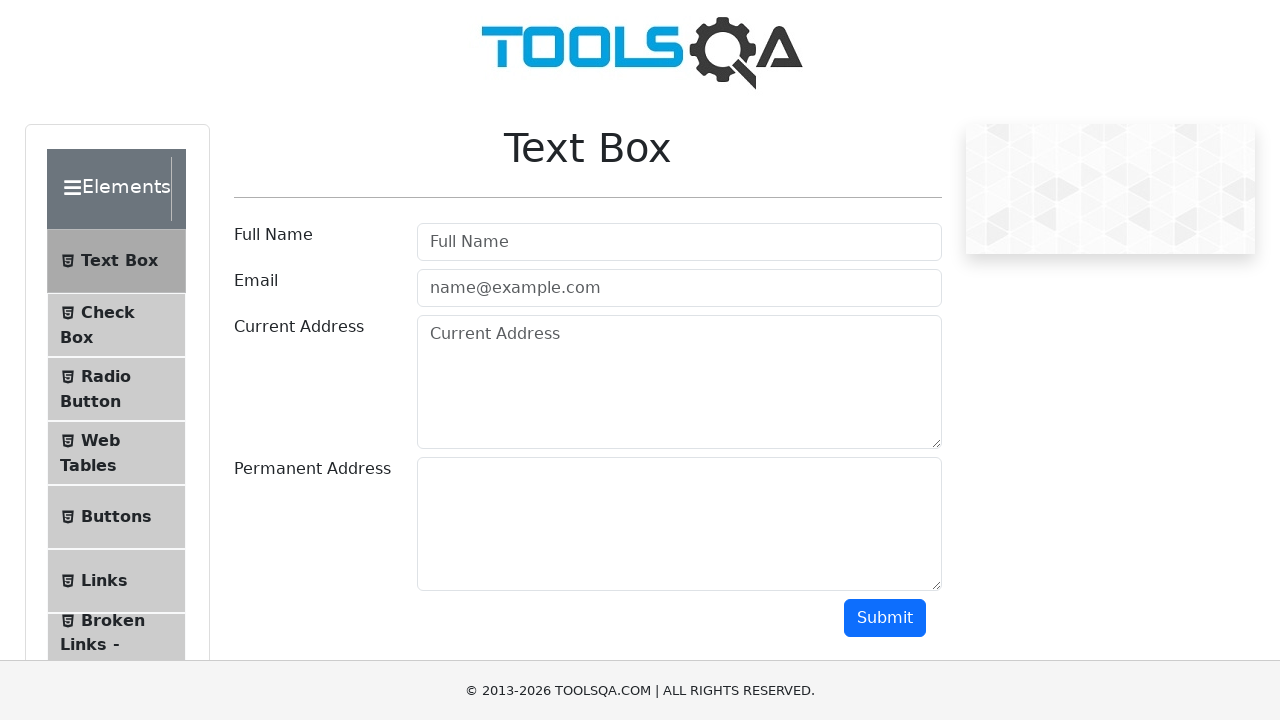

Filled full name field with 'John Doe' on #userName
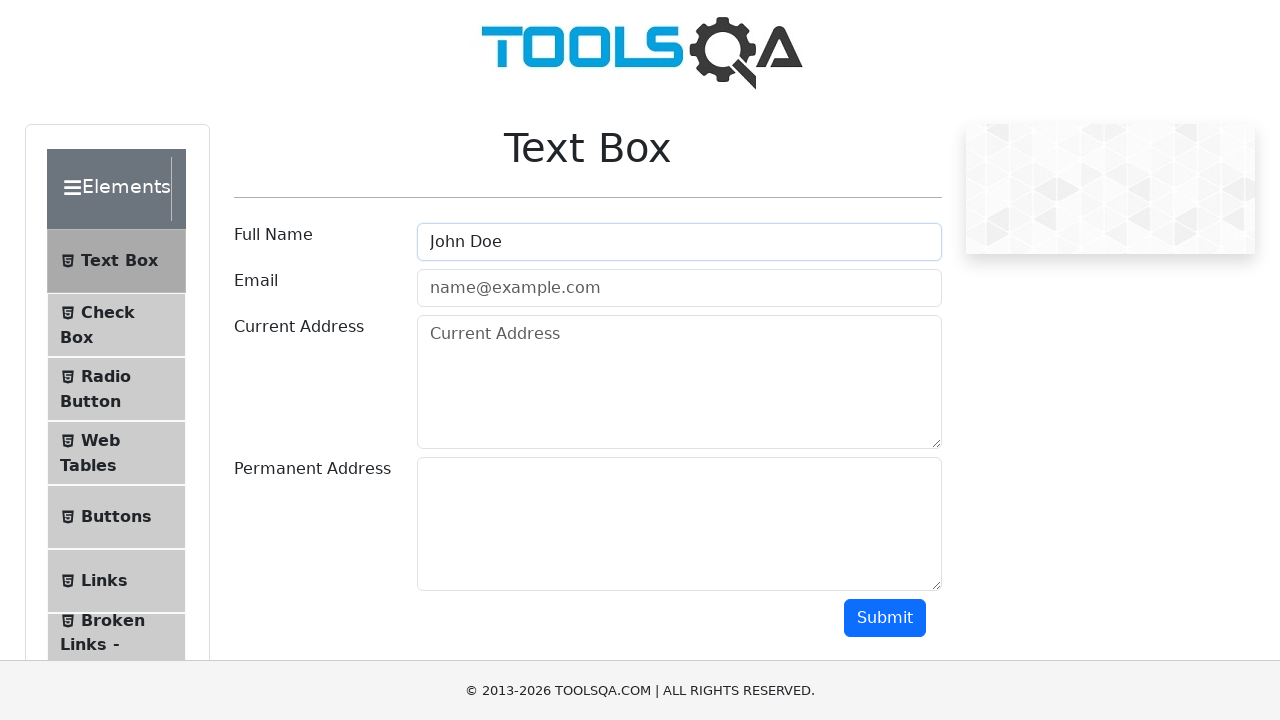

Filled email field with 'john@gmail.com' on #userEmail
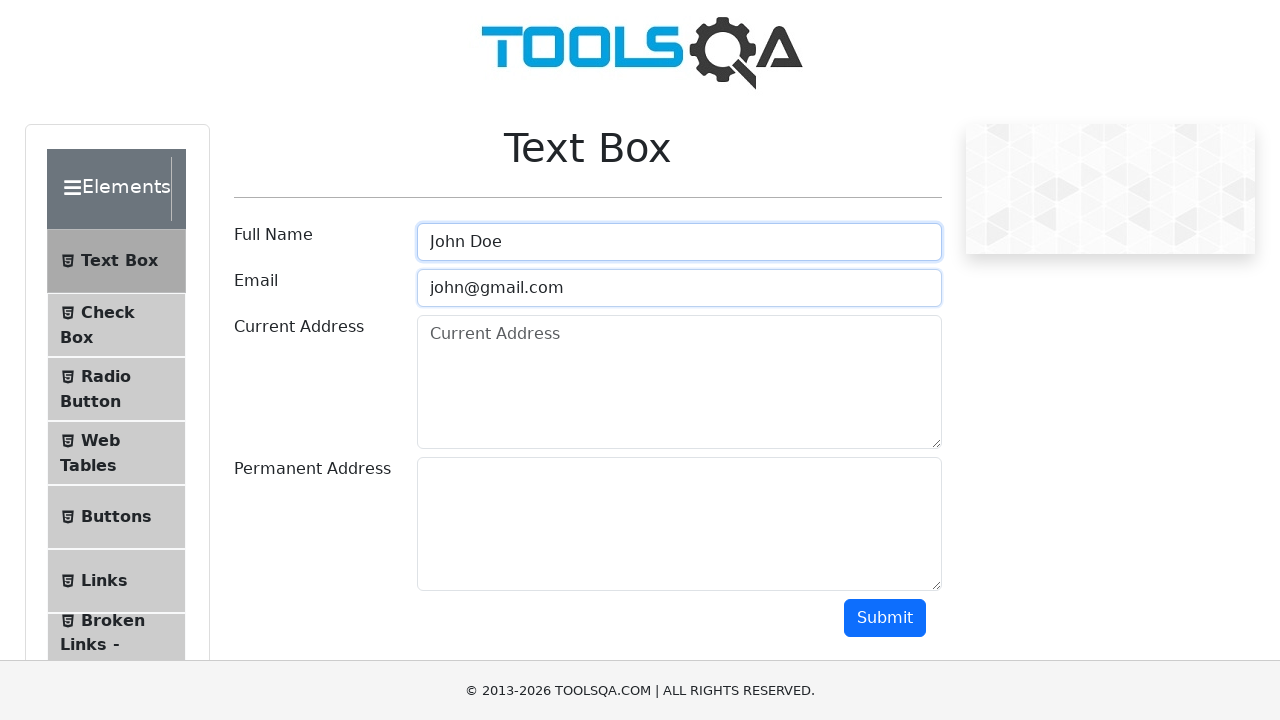

Filled current address field with 'Bishkek' on #currentAddress
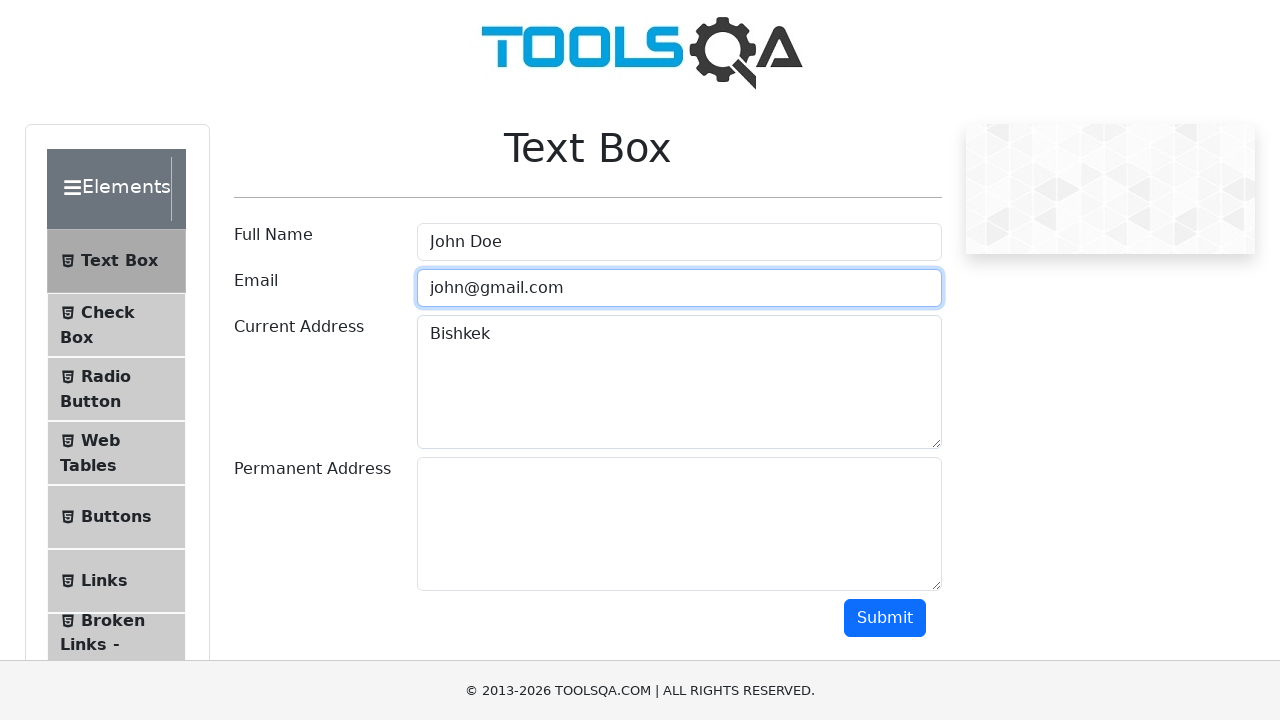

Filled permanent address field with 'New York' on #permanentAddress
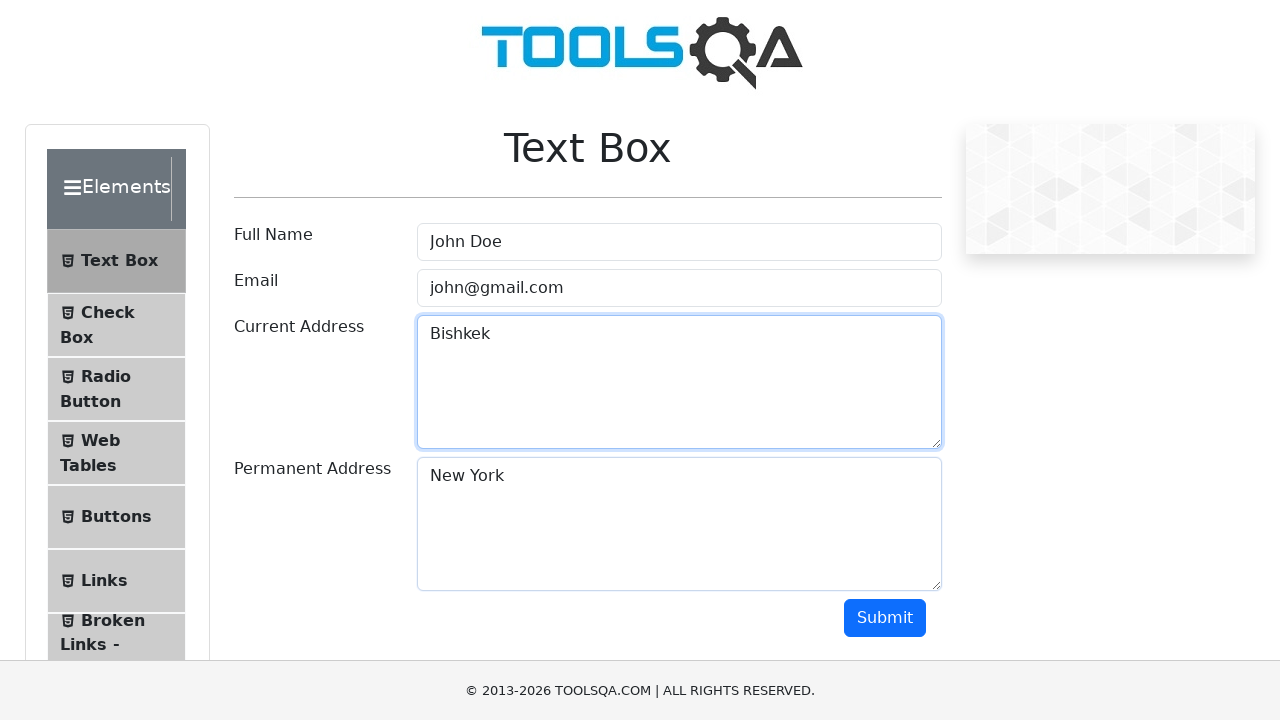

Clicked submit button to submit the form at (885, 618) on #submit
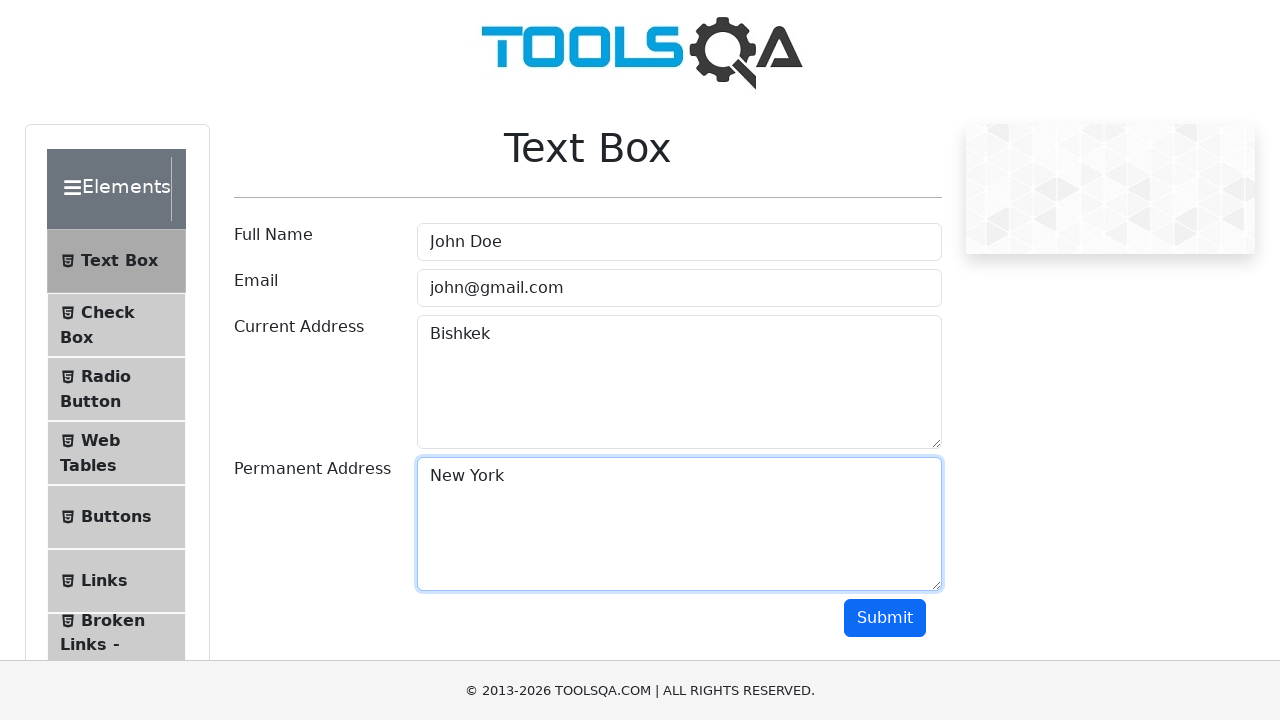

Waited 2 seconds for form submission to complete
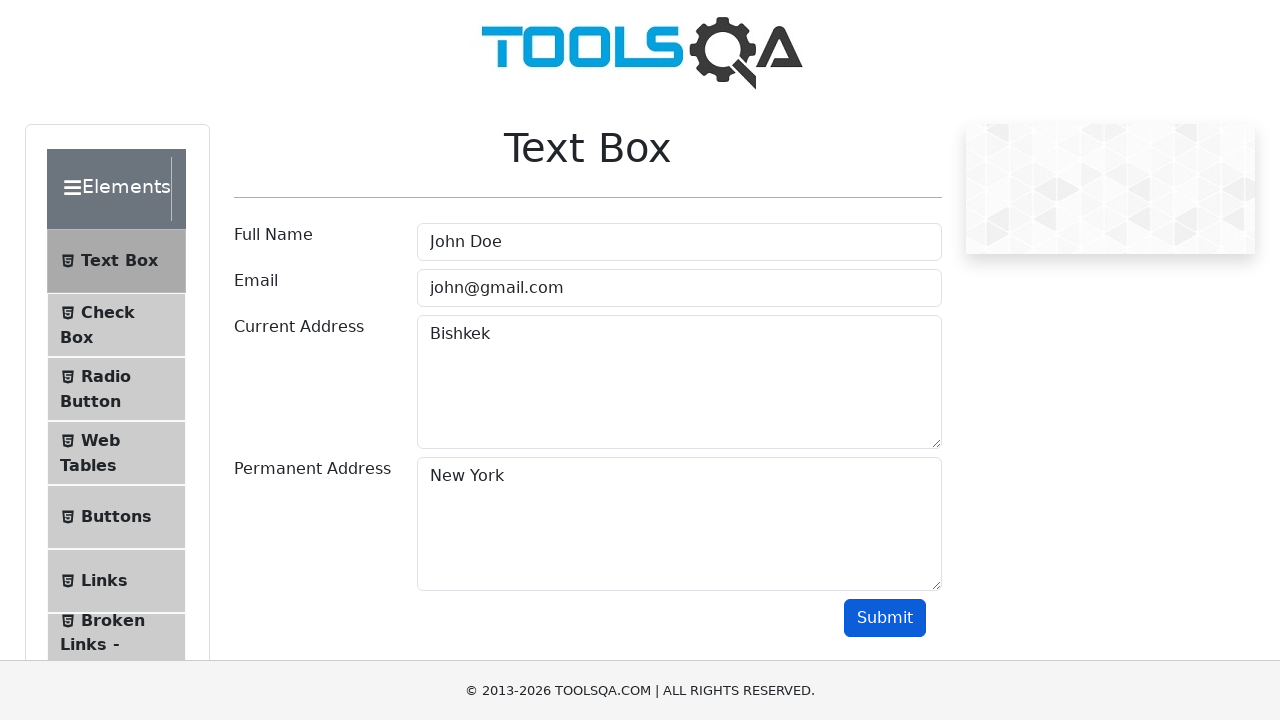

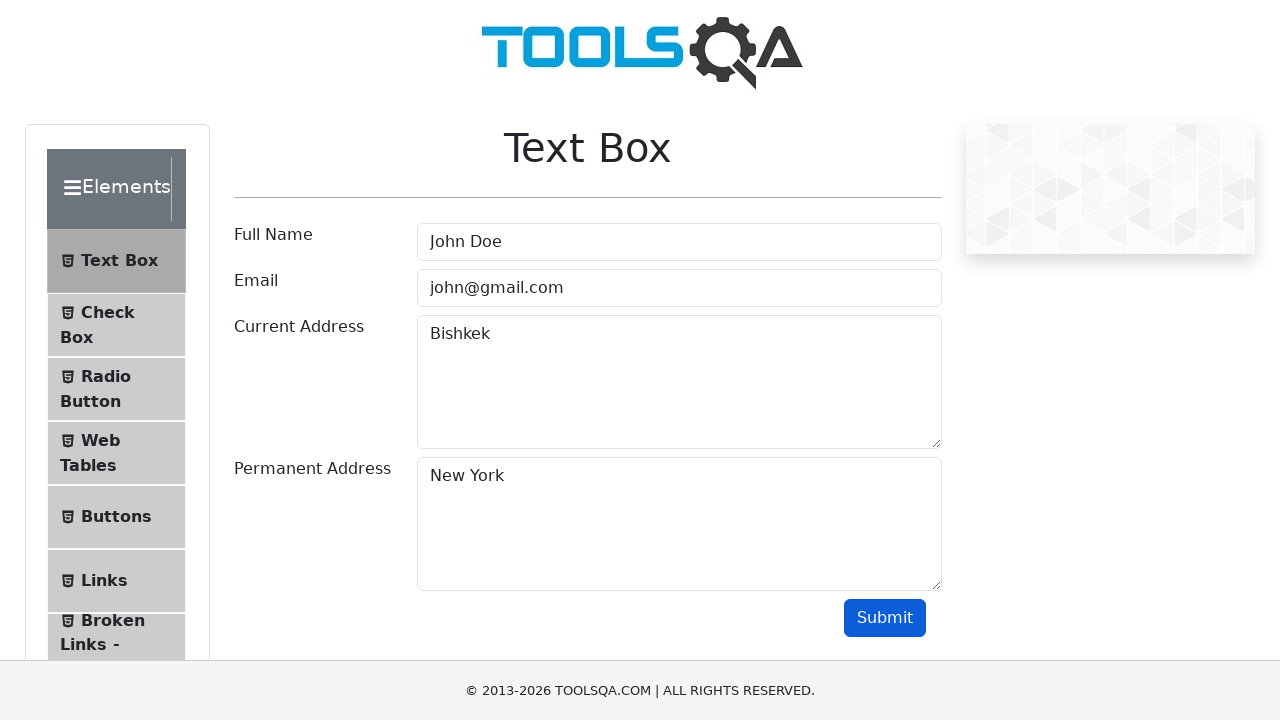